Tests the Python.org search feature by entering "pycon" in the search box, clicking the search button, and verifying that search results are displayed.

Starting URL: https://www.python.org

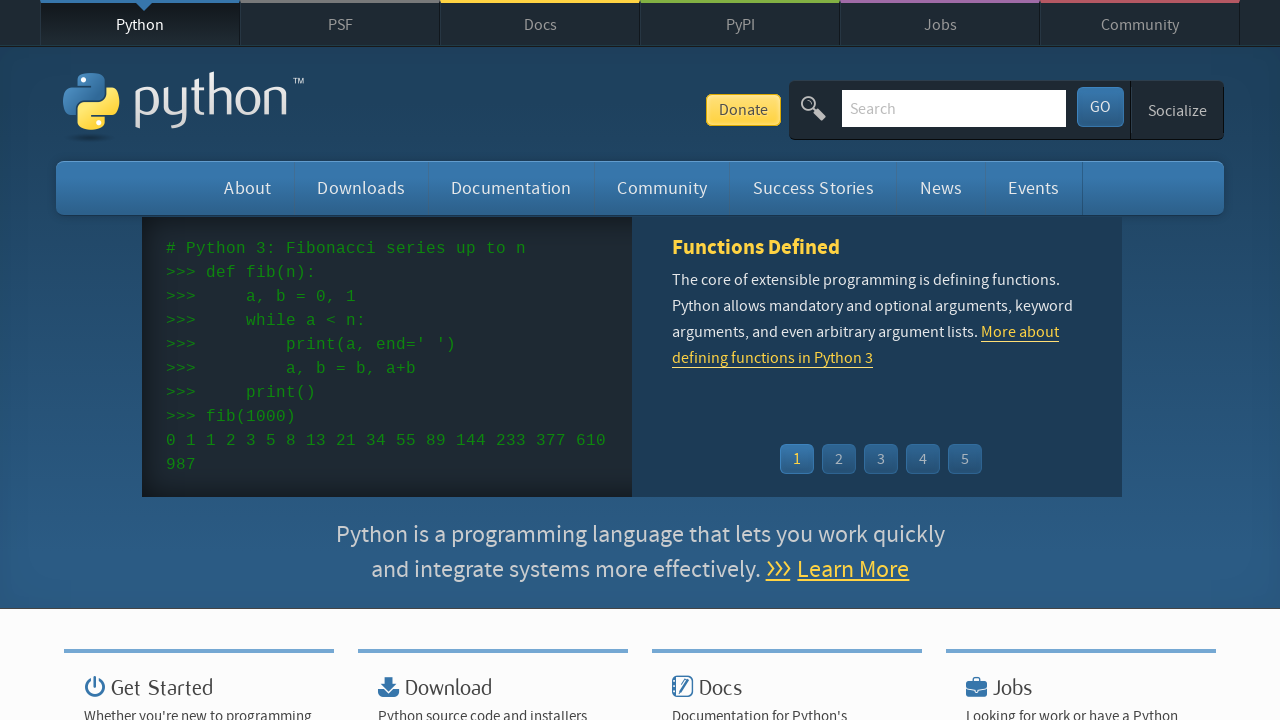

Verified page title contains 'Python'
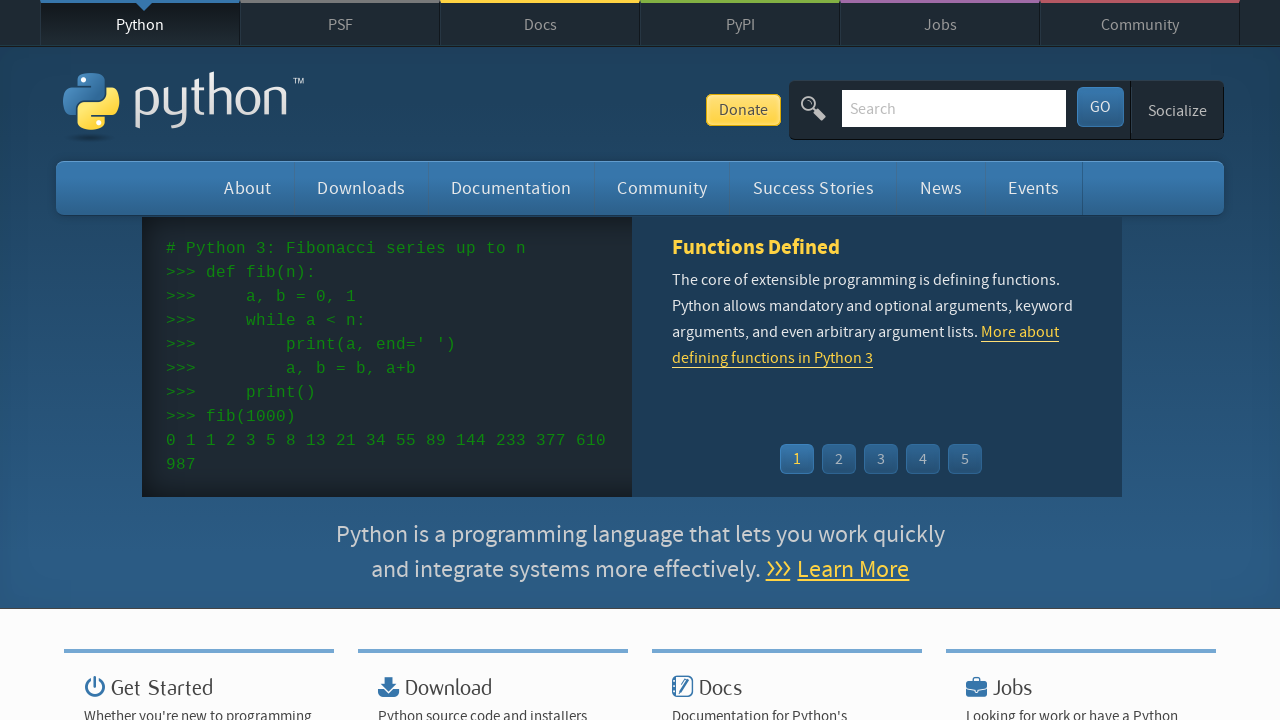

Filled search box with 'pycon' on input[name='q']
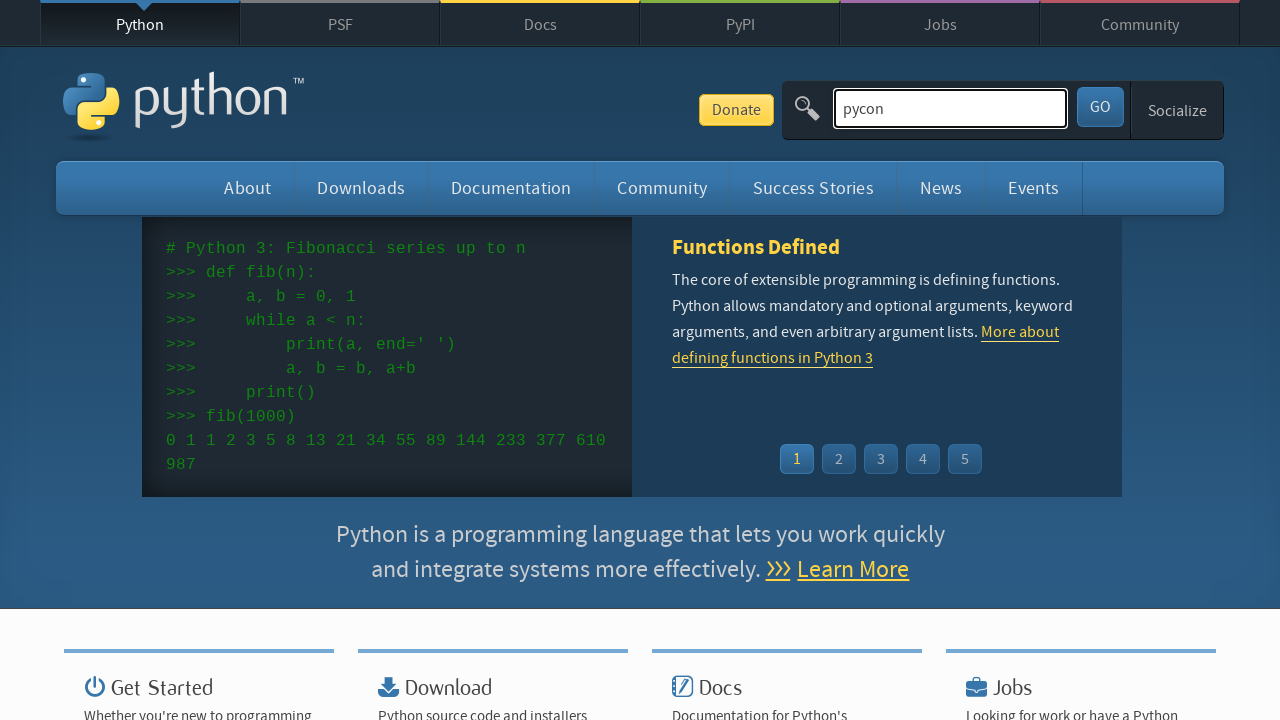

Clicked search button to search for 'pycon' at (1100, 107) on button[id='submit']
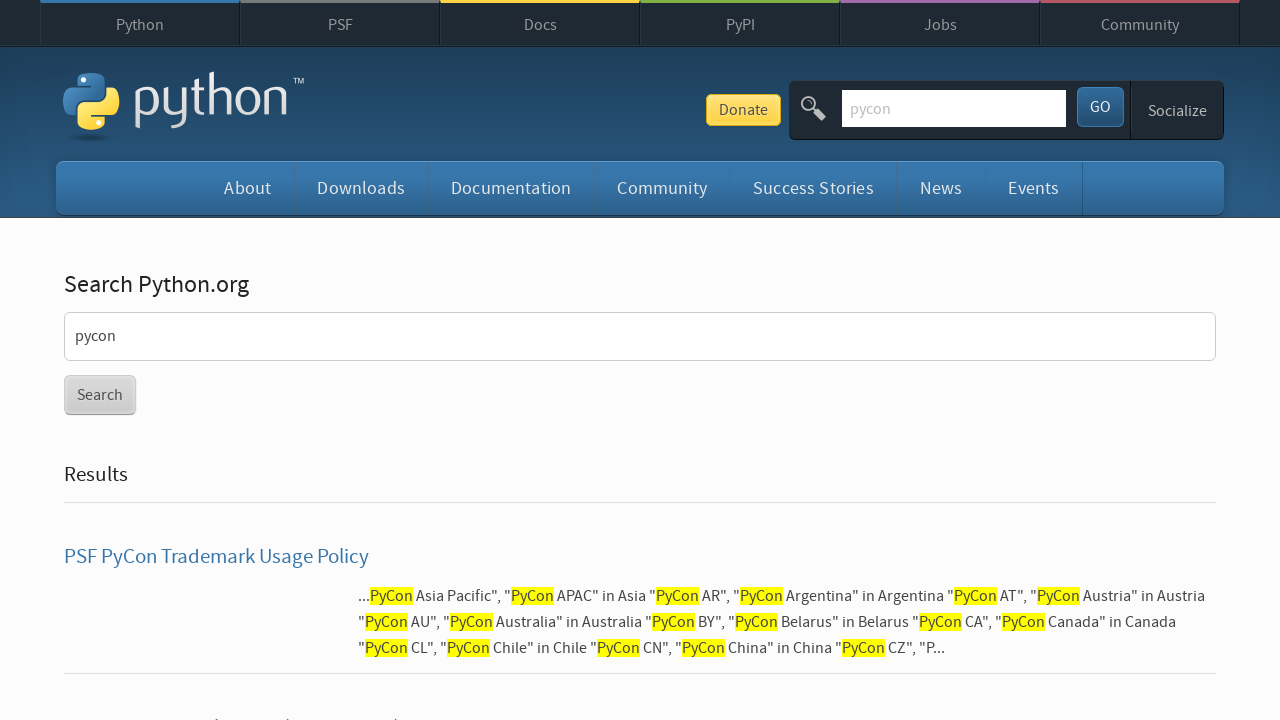

Search results loaded and displayed
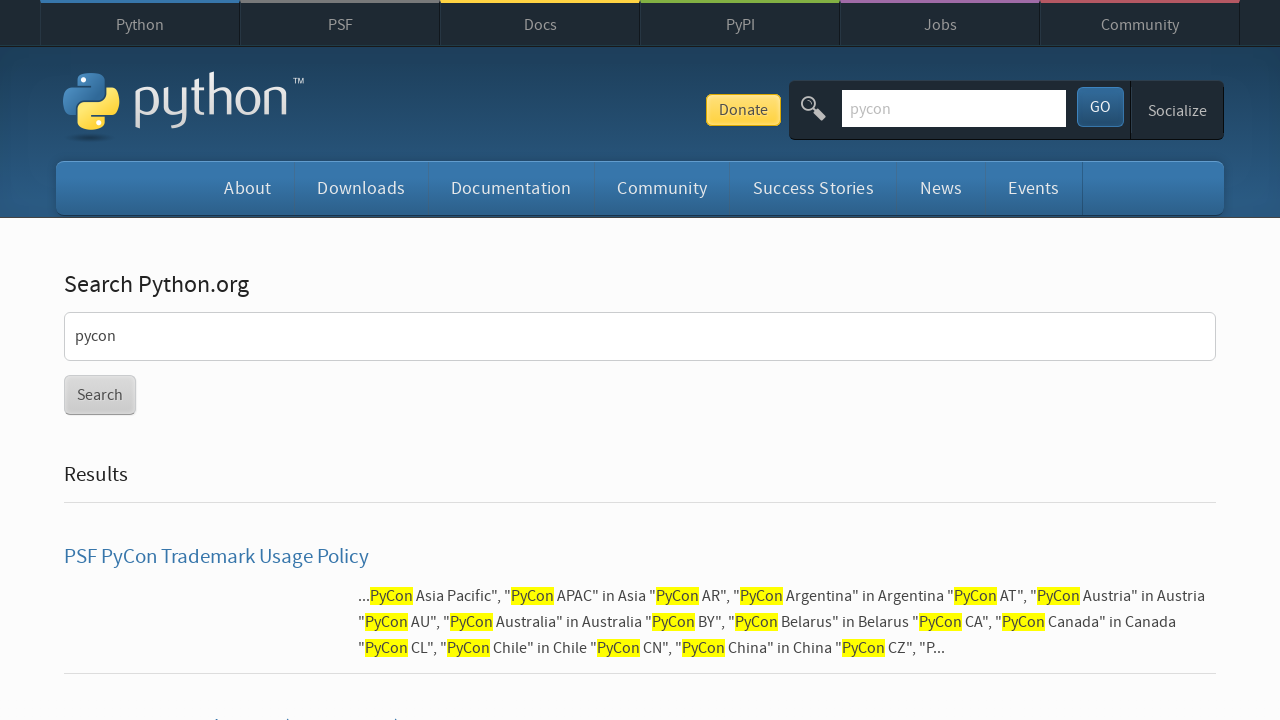

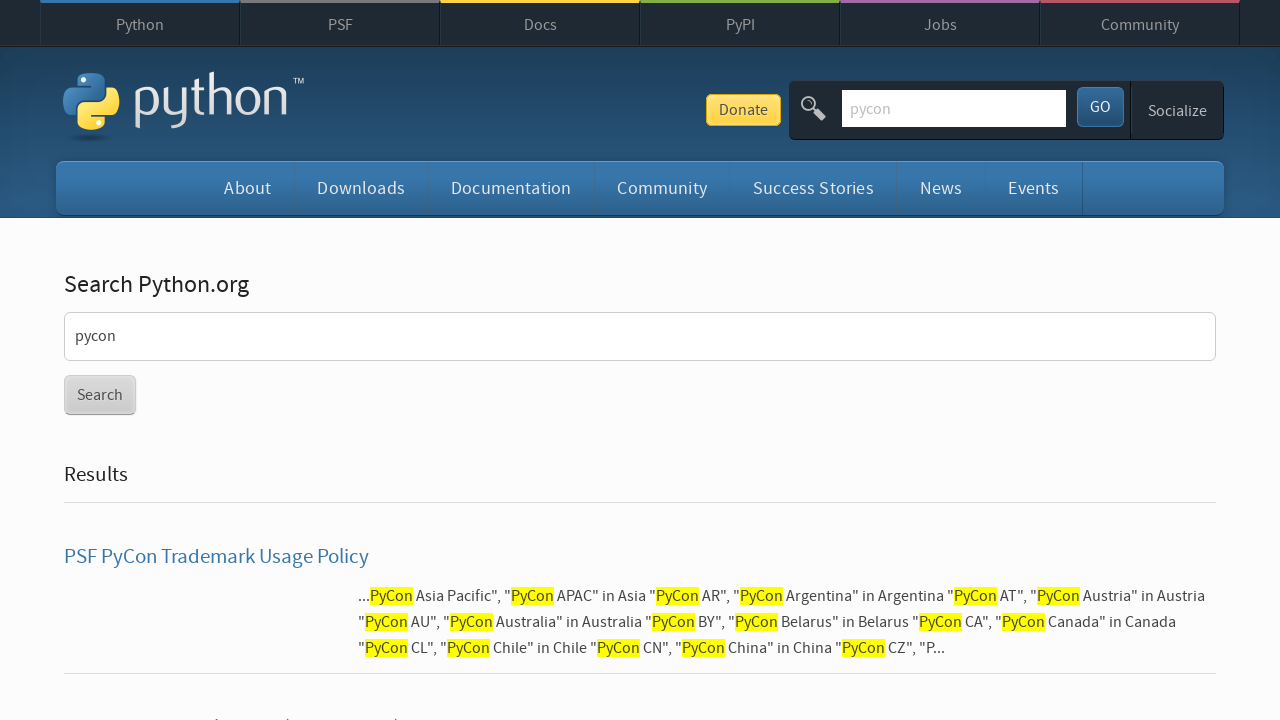